Tests handling of JavaScript prompt dialog by clicking a button to trigger the prompt, entering text, and accepting it

Starting URL: https://www.w3schools.com/jsref/tryit.asp?filename=tryjsref_prompt

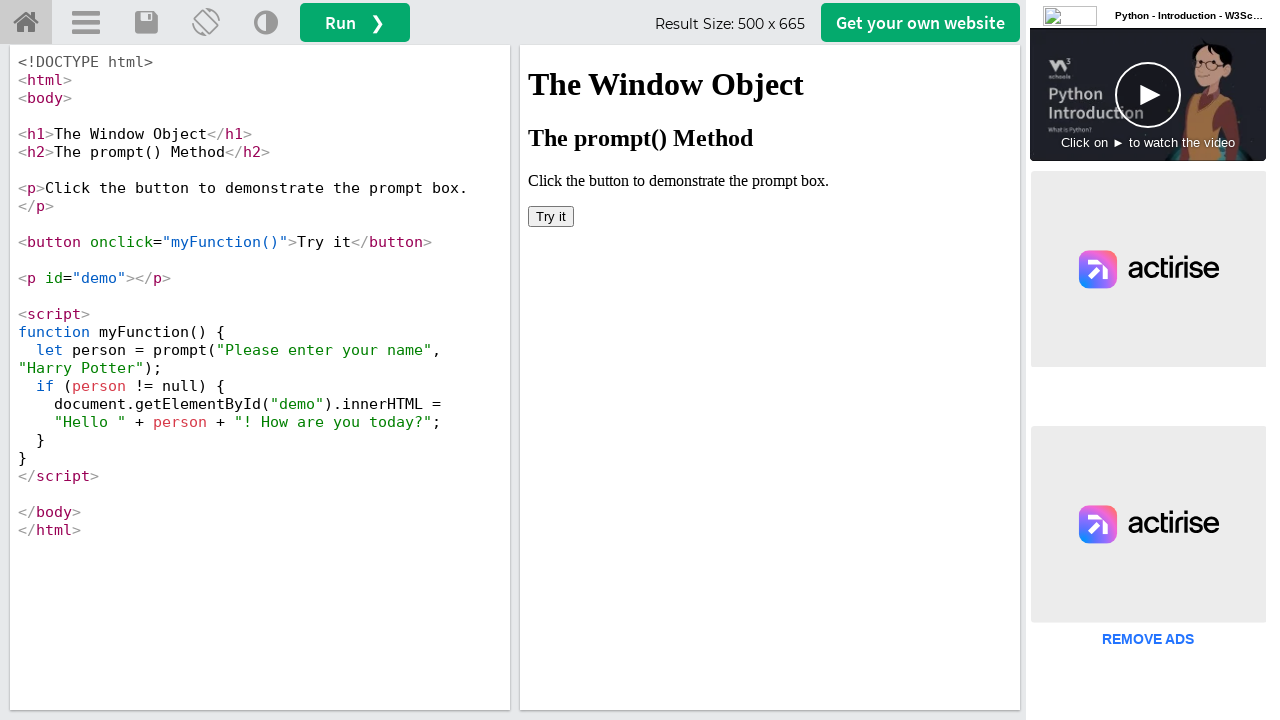

Located iframe with demo content
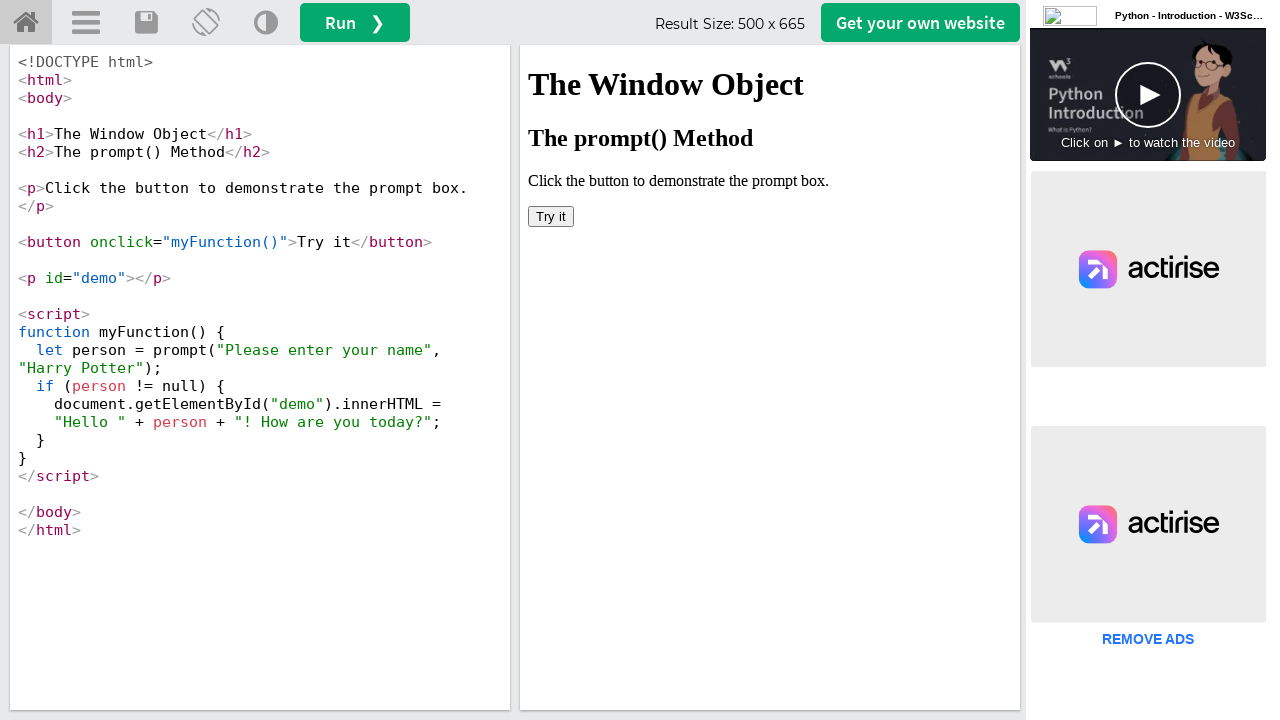

Clicked 'Try it' button to trigger prompt dialog at (551, 216) on iframe#iframeResult >> internal:control=enter-frame >> xpath=//button[text()='Tr
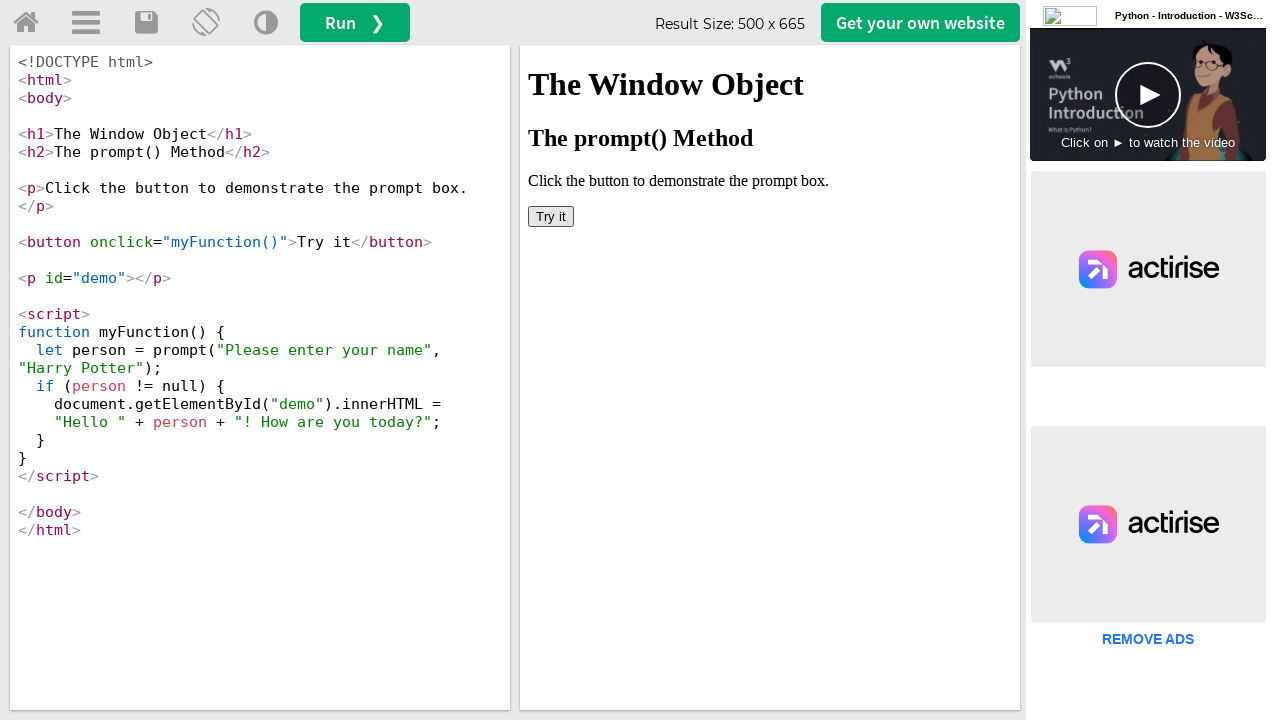

Set up dialog handler to accept prompt with 'John Doe'
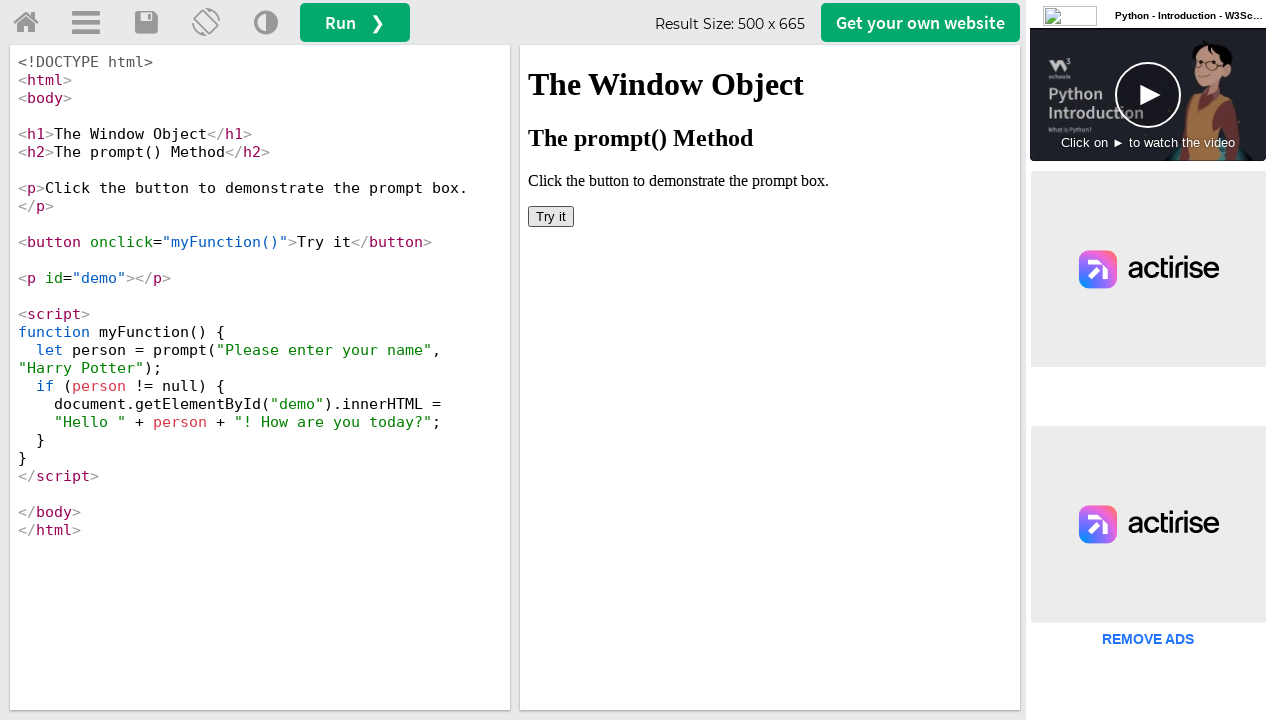

Clicked 'Try it' button again to trigger prompt and accept with 'John Doe' at (551, 216) on iframe#iframeResult >> internal:control=enter-frame >> xpath=//button[text()='Tr
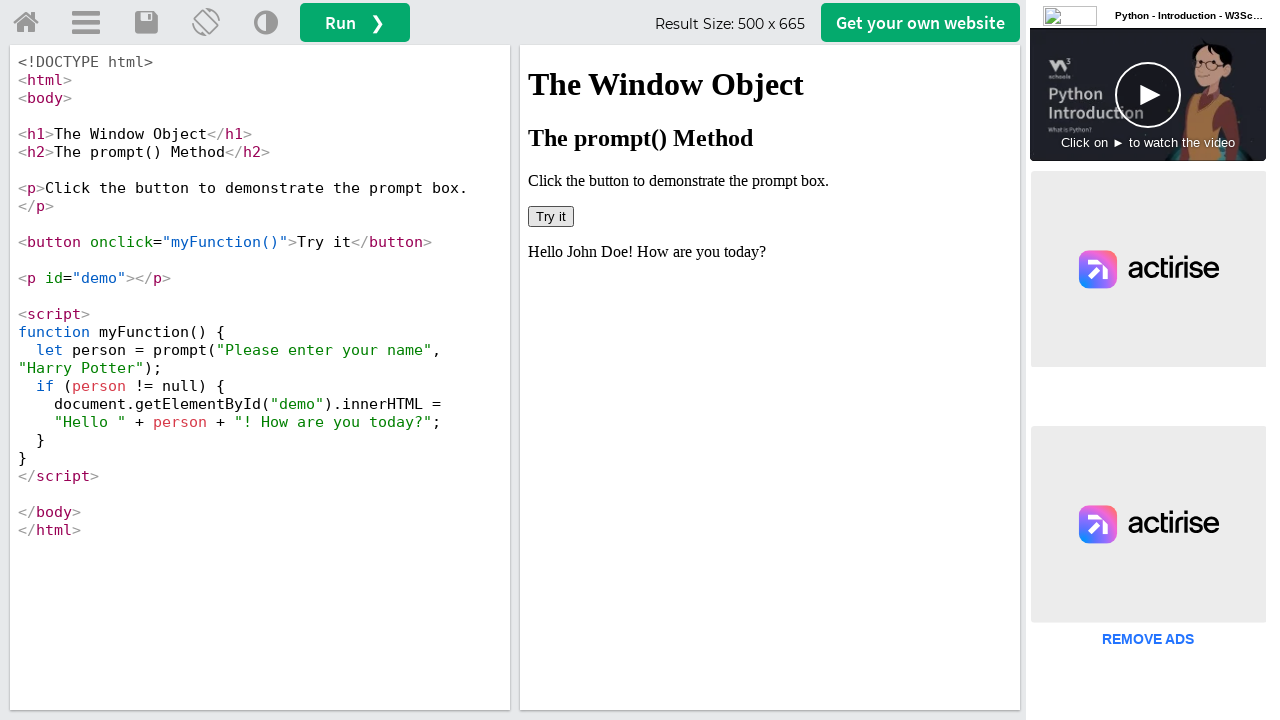

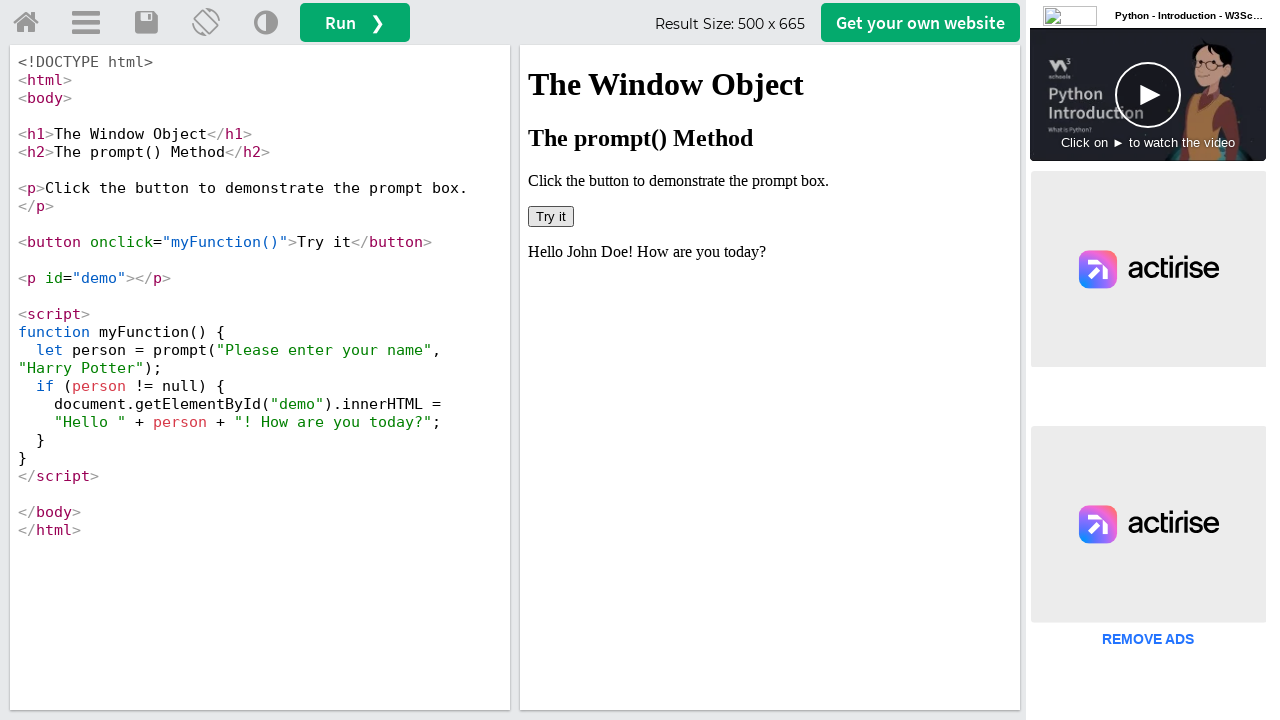